Tests the Python.org search functionality by entering "pycon" in the search box and submitting the search form

Starting URL: http://www.python.org

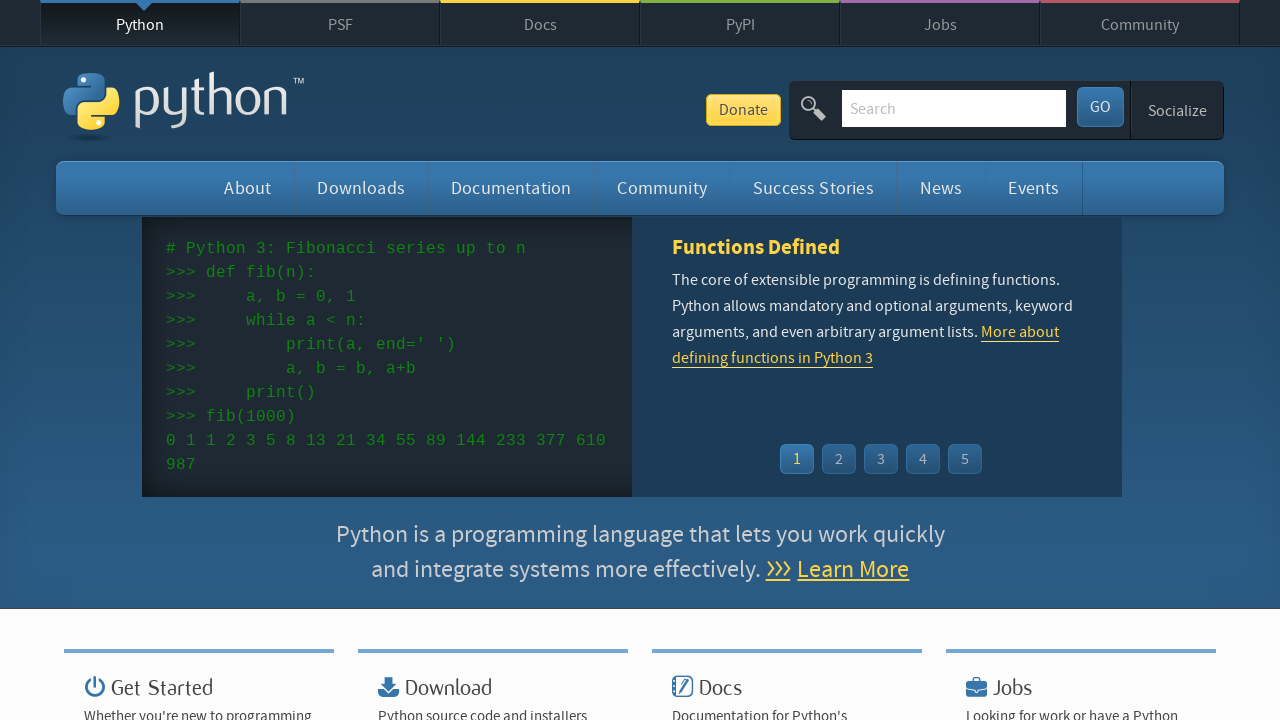

Verified page title contains 'Python'
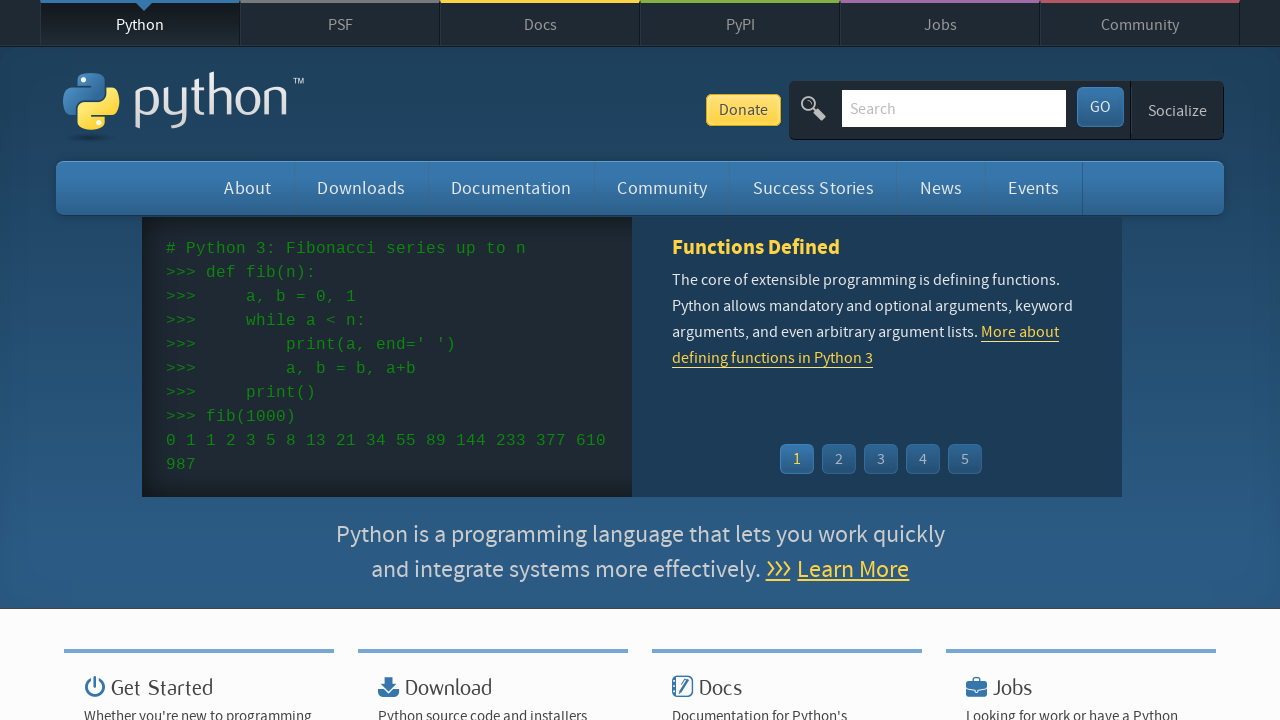

Filled search box with 'pycon' on input[name='q']
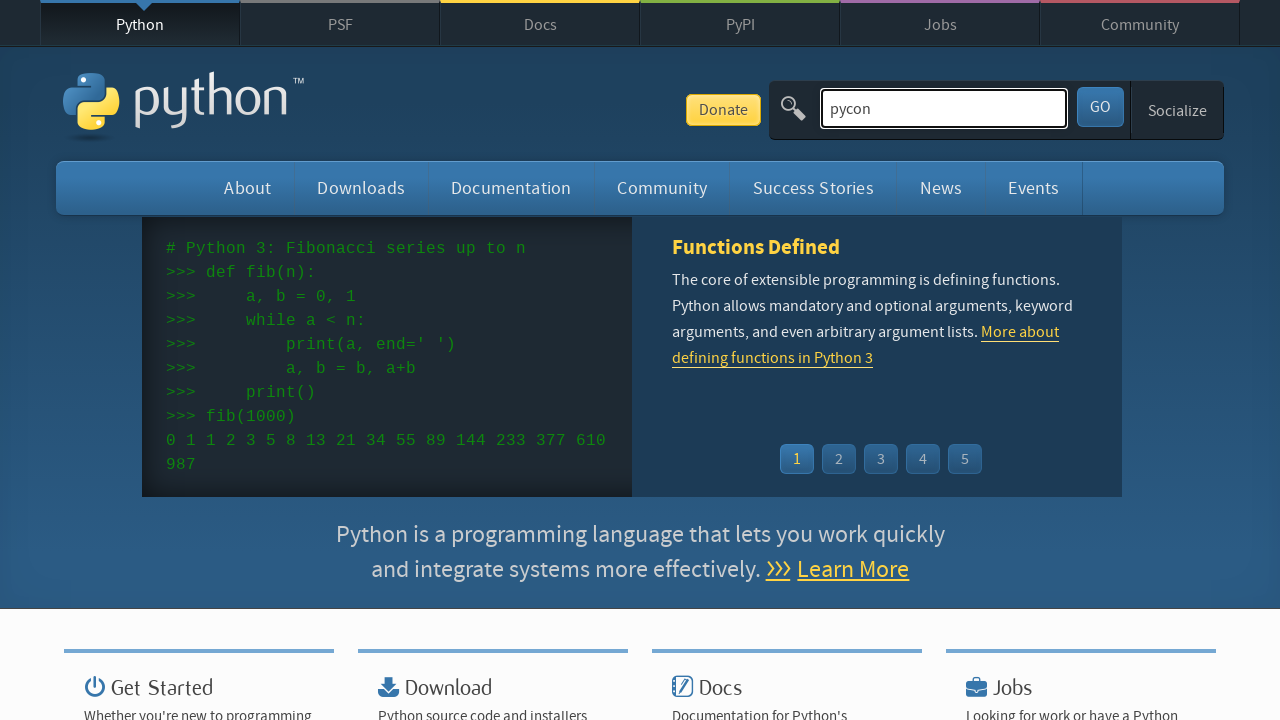

Pressed Enter to submit search form on input[name='q']
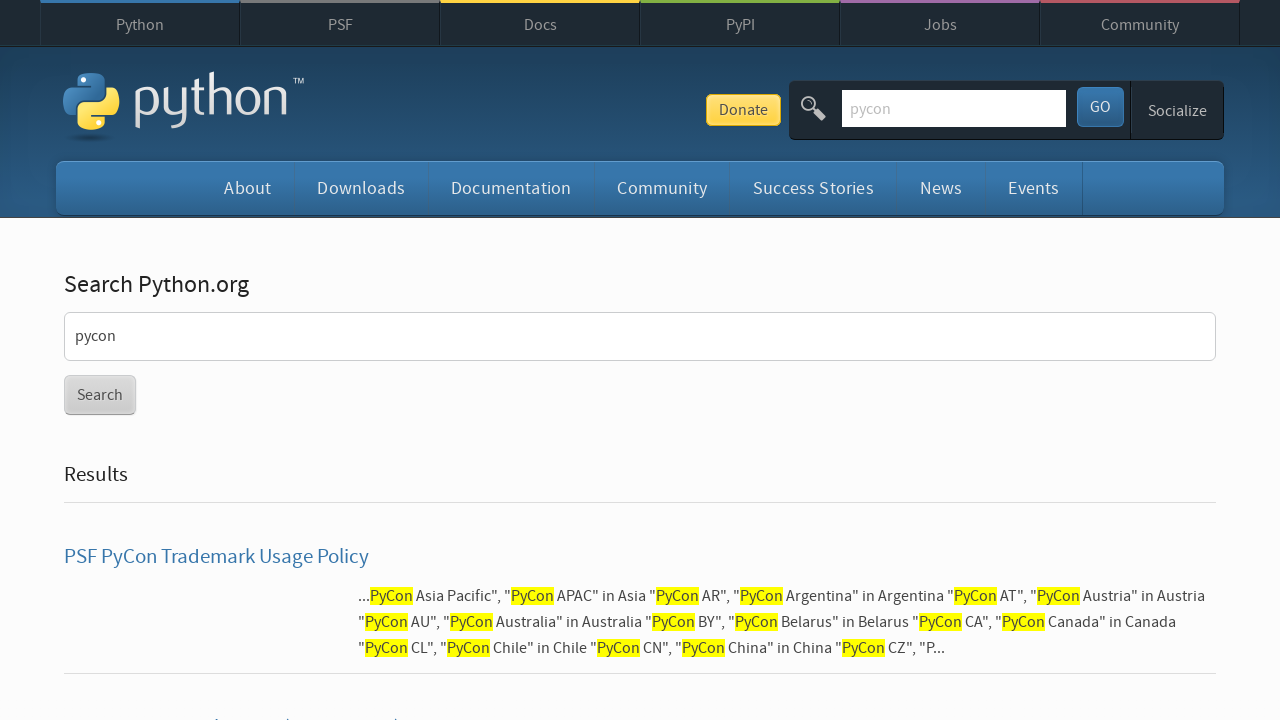

Waited for network idle state after search submission
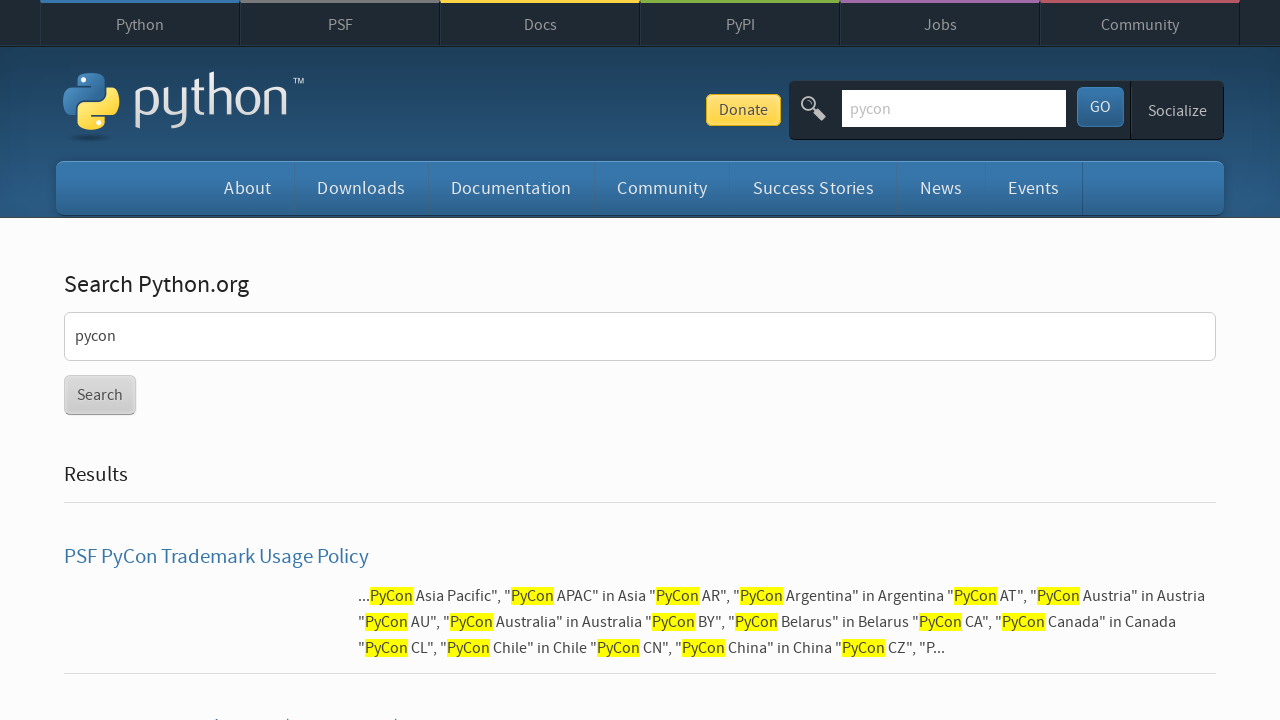

Verified search results were found (no 'No results found' message)
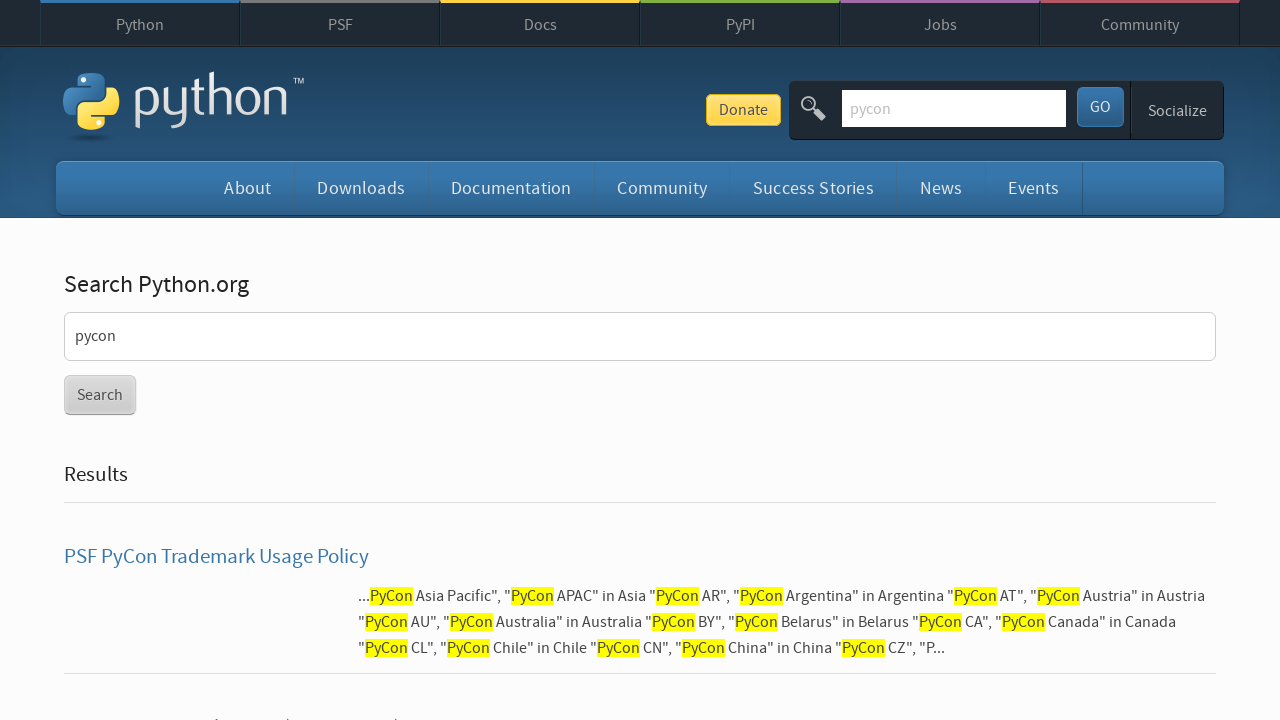

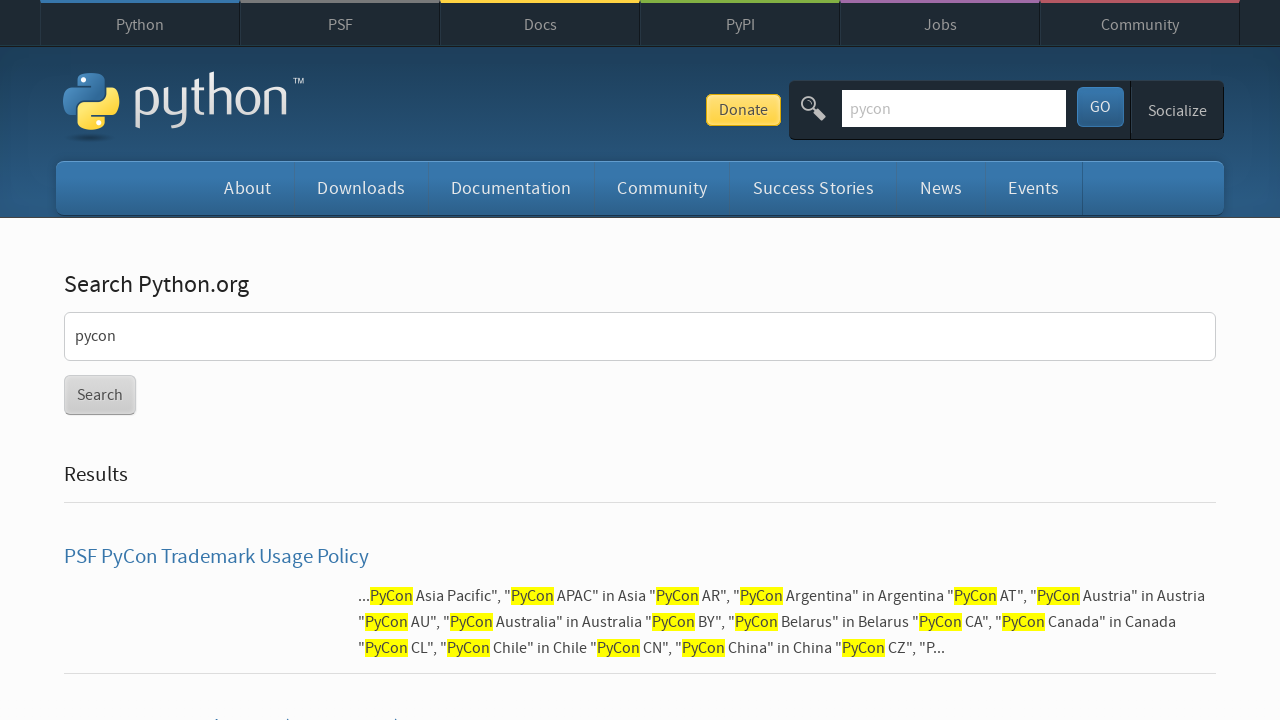